Tests multi-select dropdown by navigating to dropdown section and entering a phone number

Starting URL: https://demoapps.qspiders.com/ui

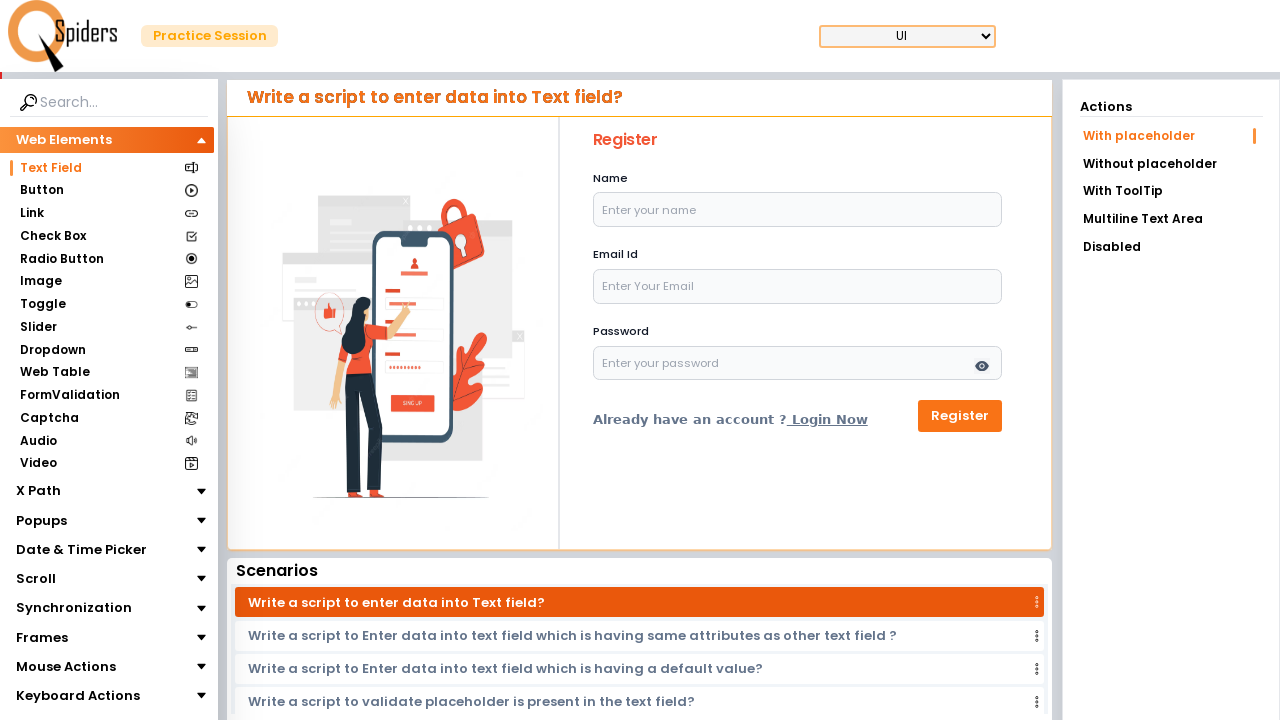

Clicked on Dropdown section at (52, 350) on xpath=//section[text()='Dropdown']
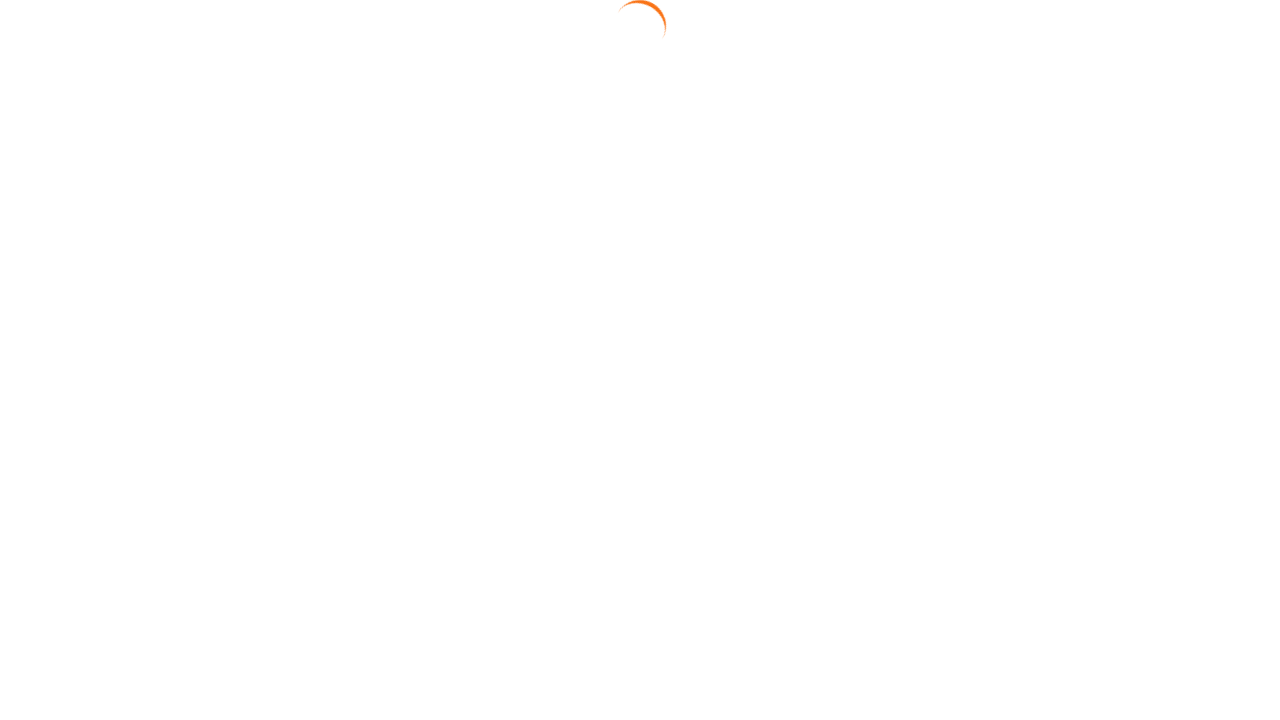

Entered phone number '9812345670' in the input field on //input[@placeholder='enter your number']
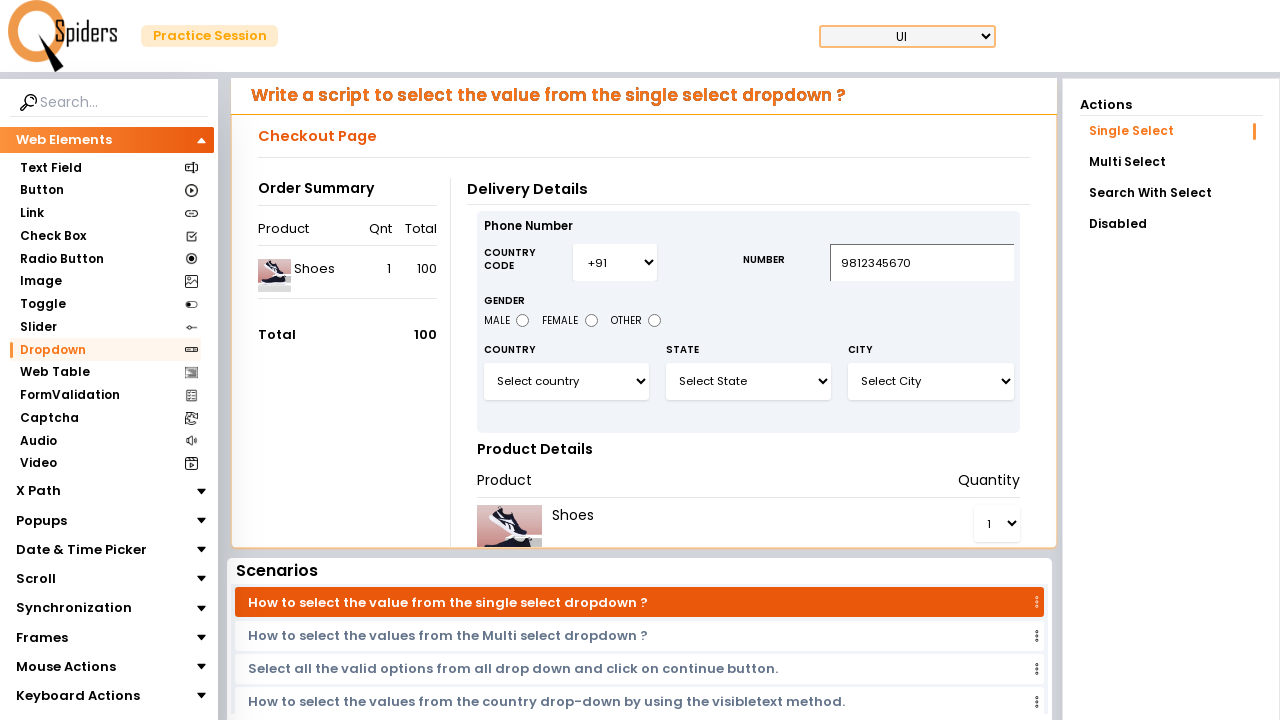

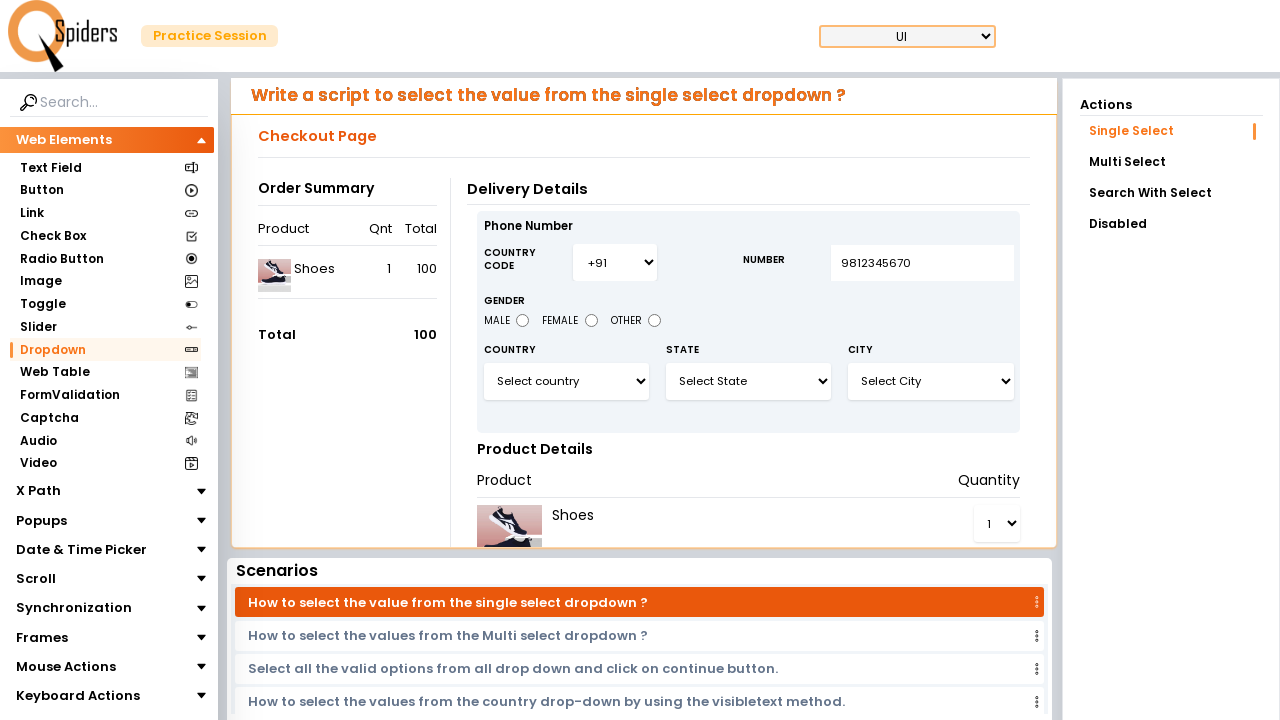